Tests the 7-character validation form with an invalid 10-character input "Mar2345678" and verifies the validation message shows "Invalid Value"

Starting URL: https://testpages.eviltester.com/styled/apps/7charval/simple7charvalidation.html

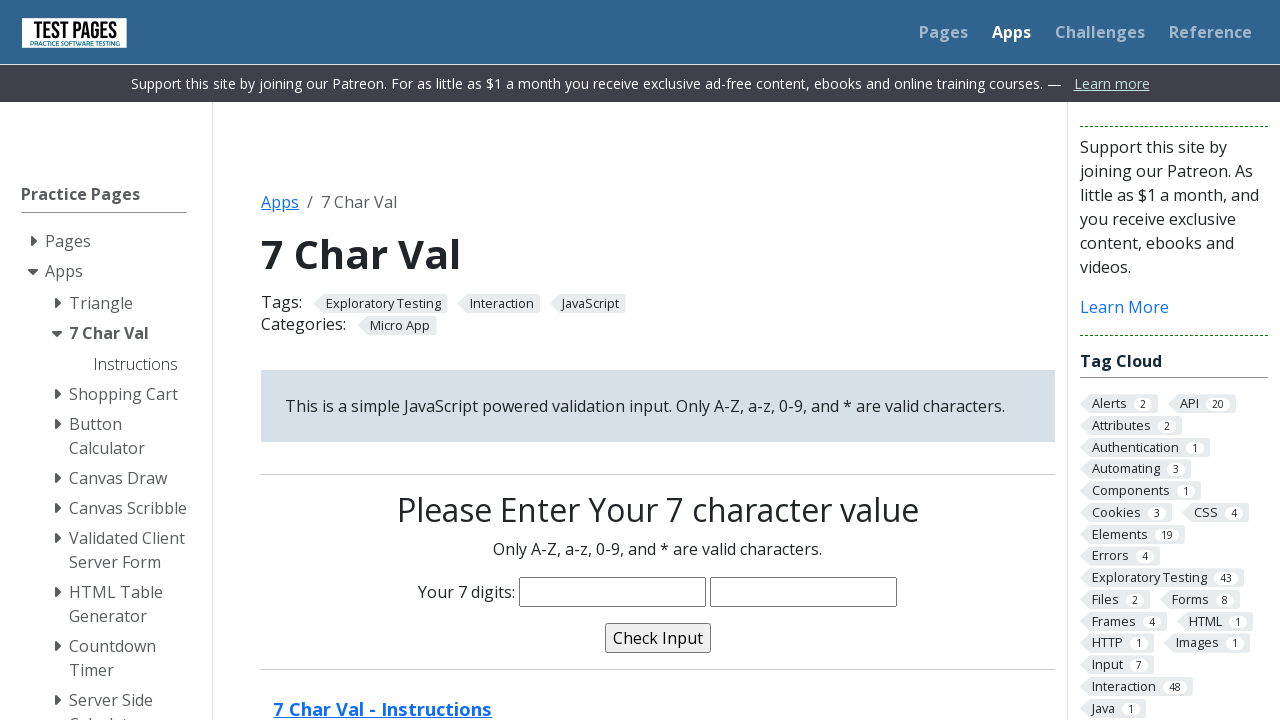

Filled input field with invalid 10-character value 'Mar2345678' on input[name='characters']
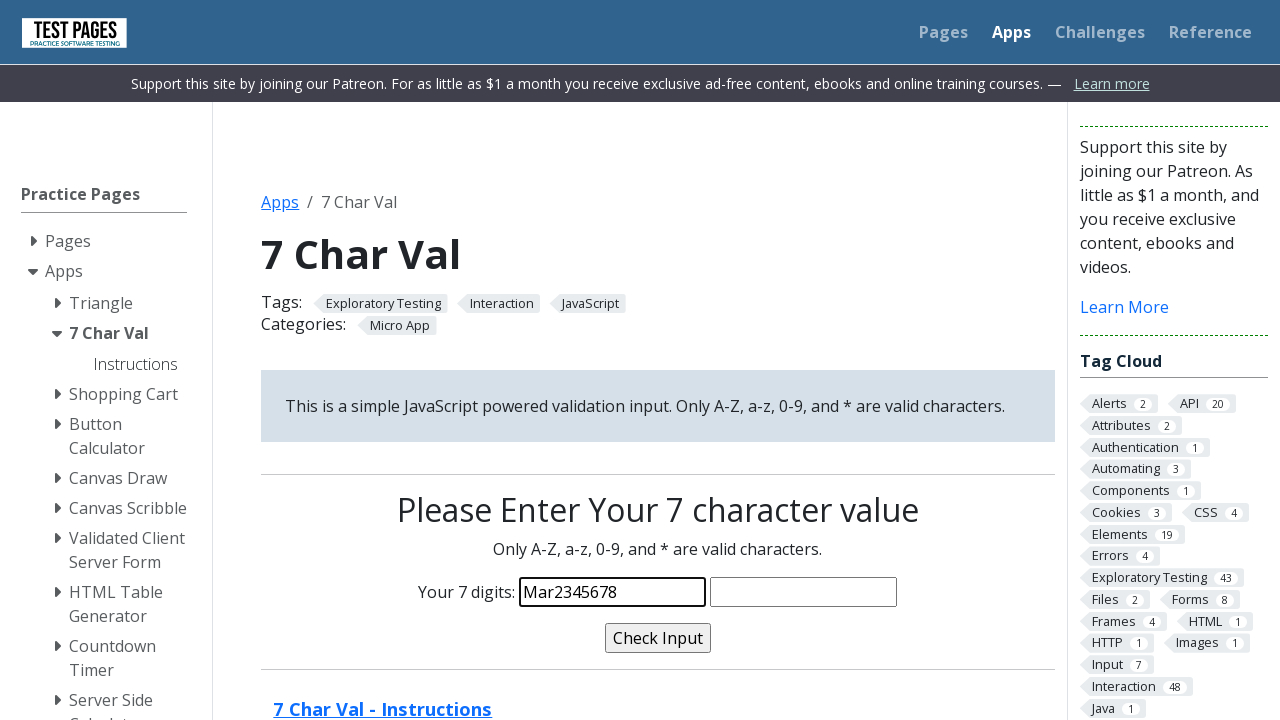

Clicked validate button at (658, 638) on input[name='validate']
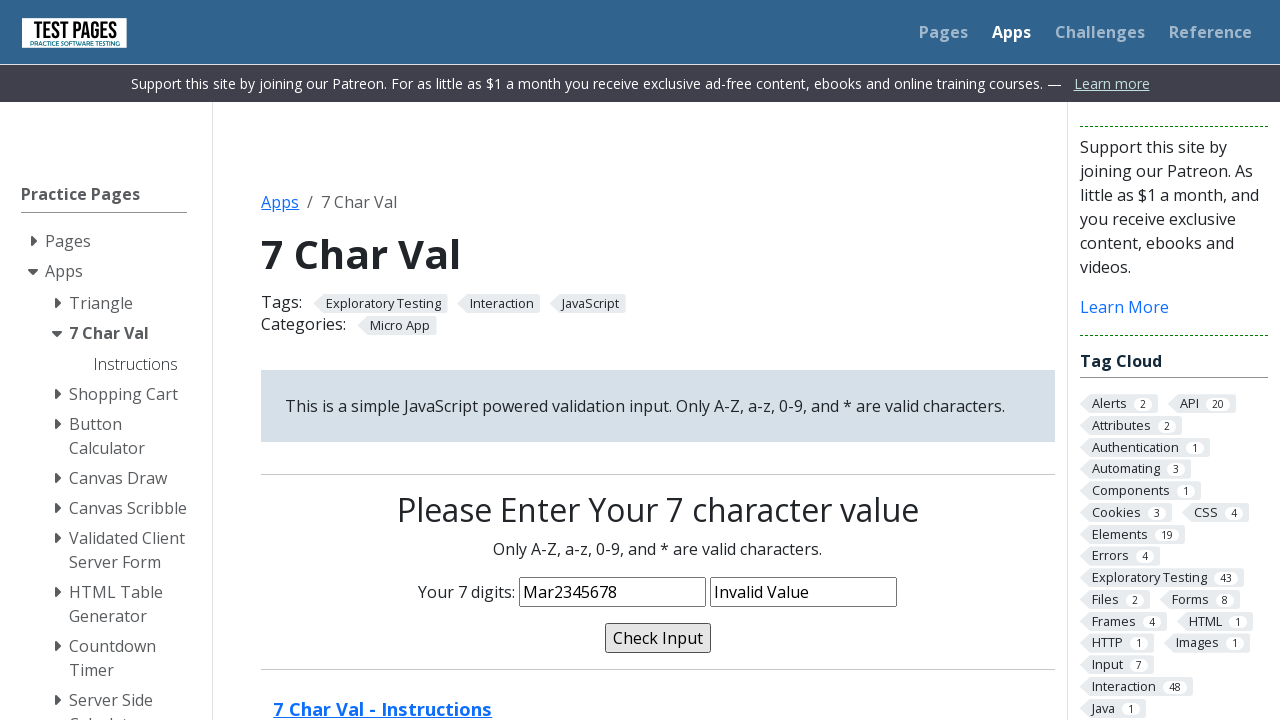

Validation message displayed 'Invalid Value' as expected
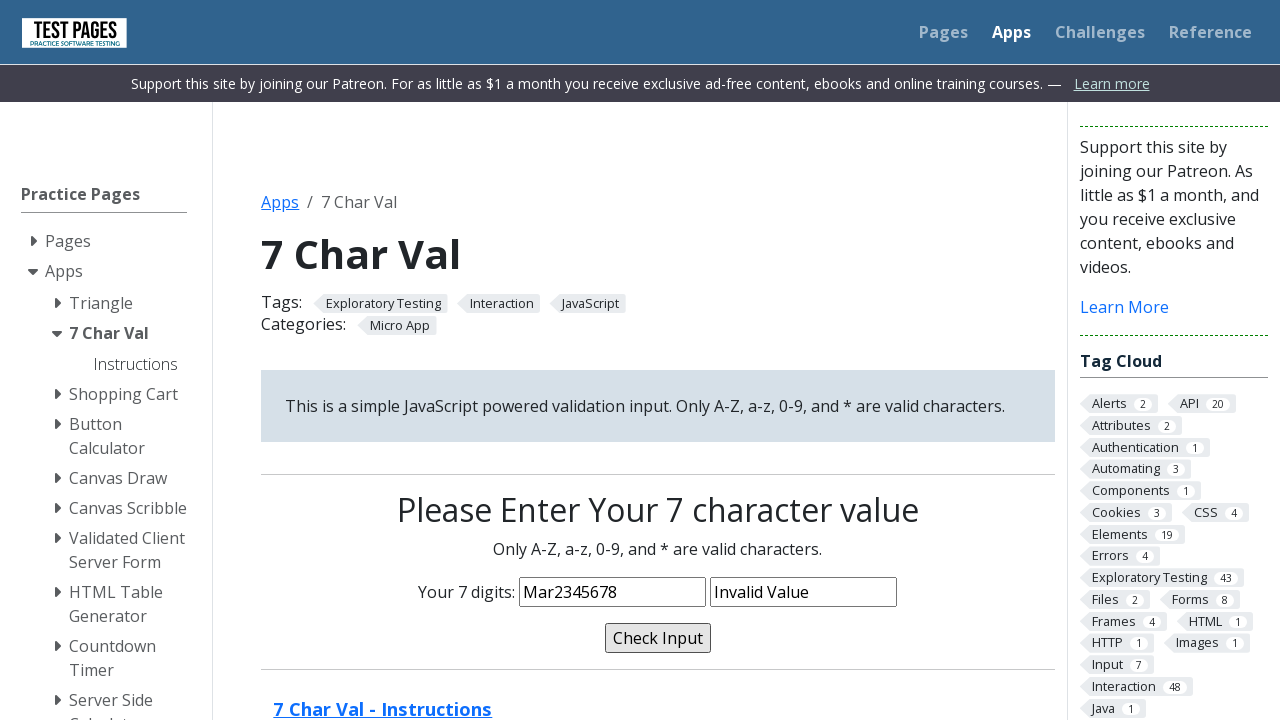

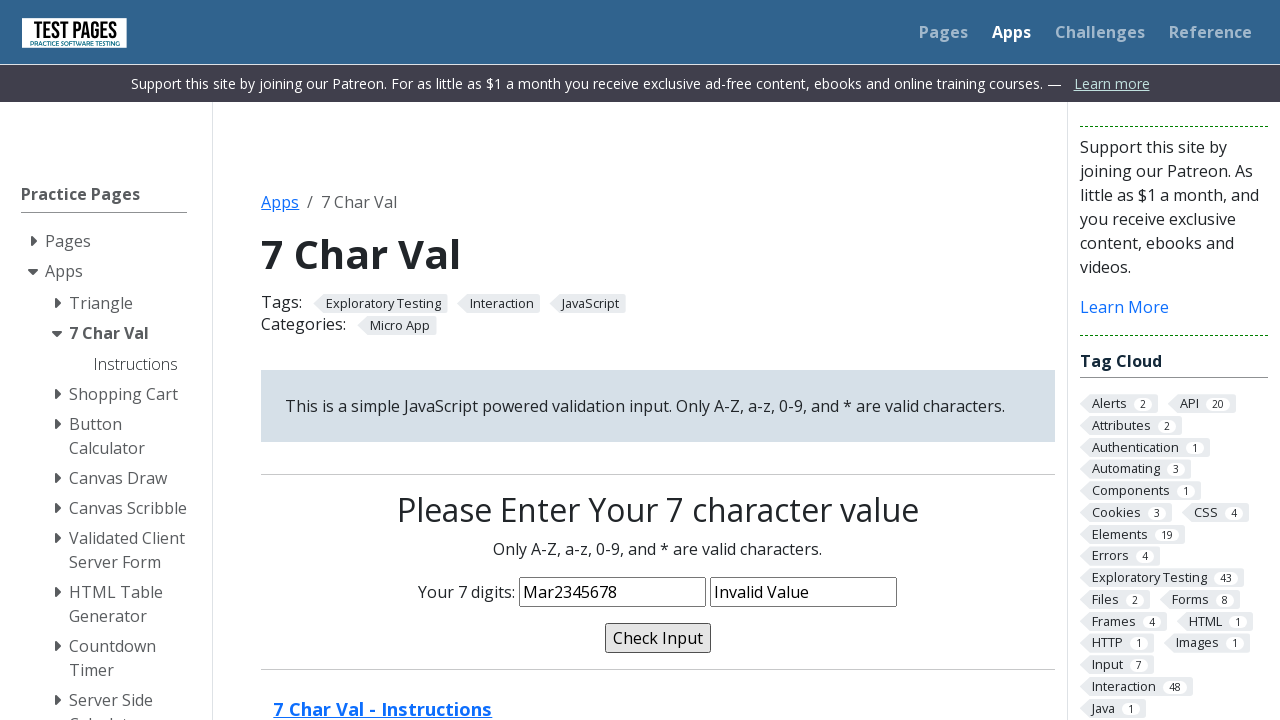